Navigates to Overpass Turbo with a query for Hamm playgrounds and waits for the map data to fully load by waiting until the loading indicator disappears.

Starting URL: http://overpass-turbo.eu/s/zMi

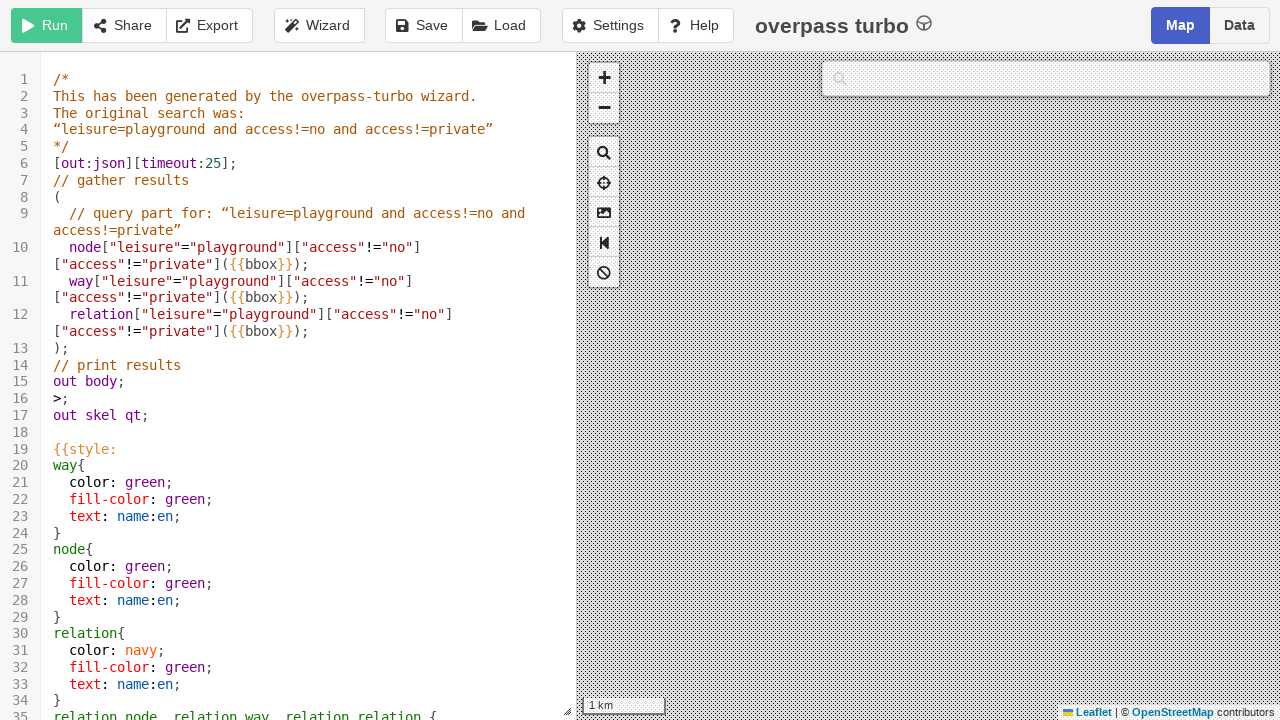

Navigated to Overpass Turbo with Hamm playgrounds query
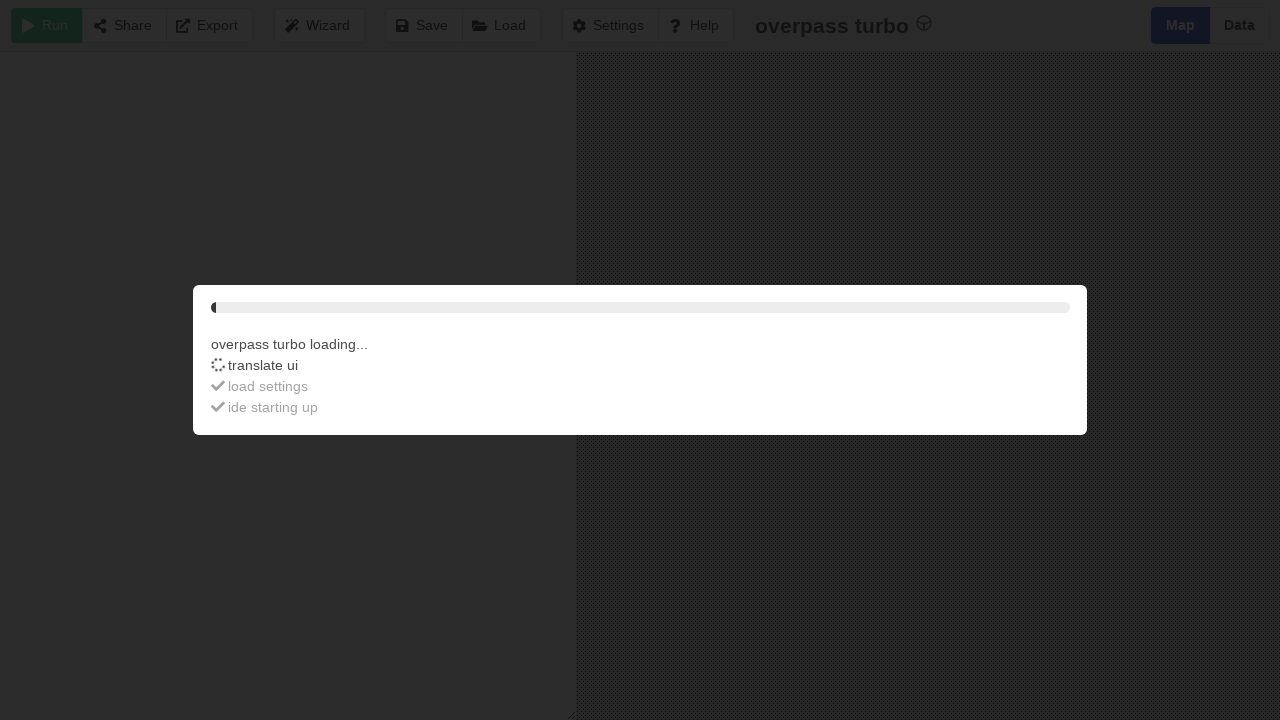

Map data fully loaded - loading indicator disappeared
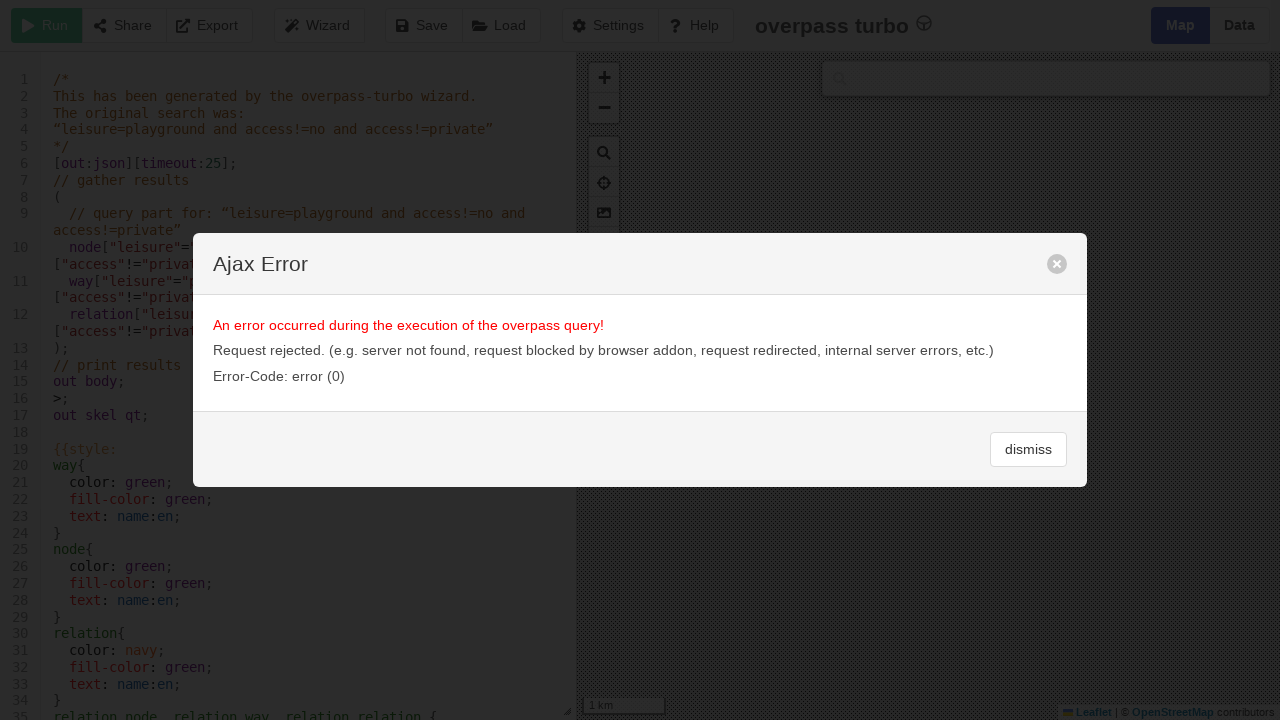

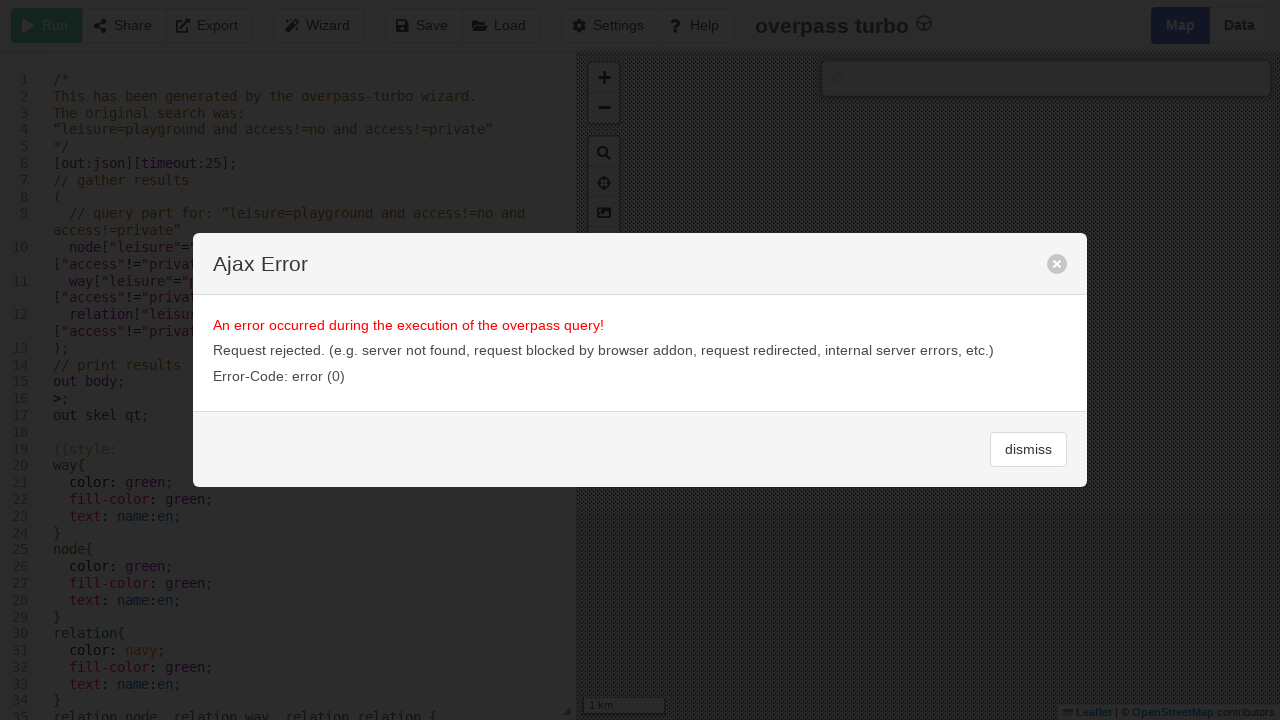